Tests jQuery UI custom dropdown selection for multiple dropdowns including speed, file, number and title selections

Starting URL: https://jqueryui.com/resources/demos/selectmenu/default.html

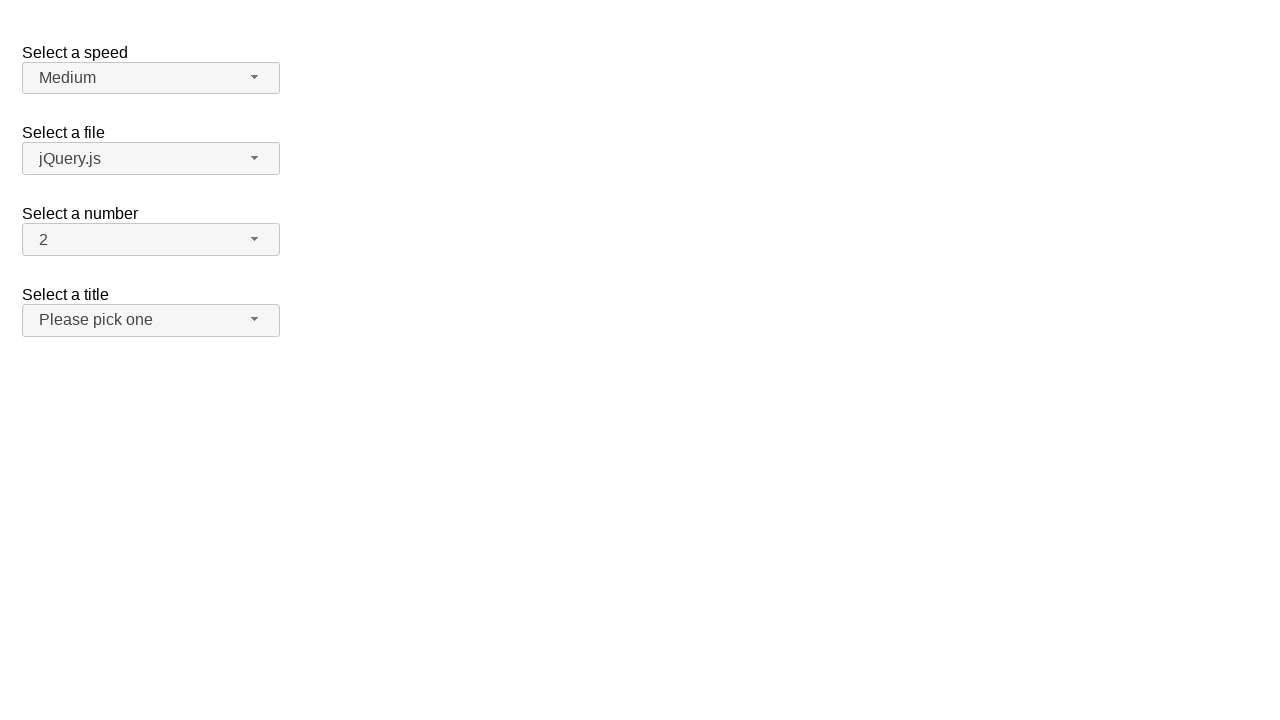

Clicked speed dropdown button at (151, 78) on xpath=//span[@id='speed-button']
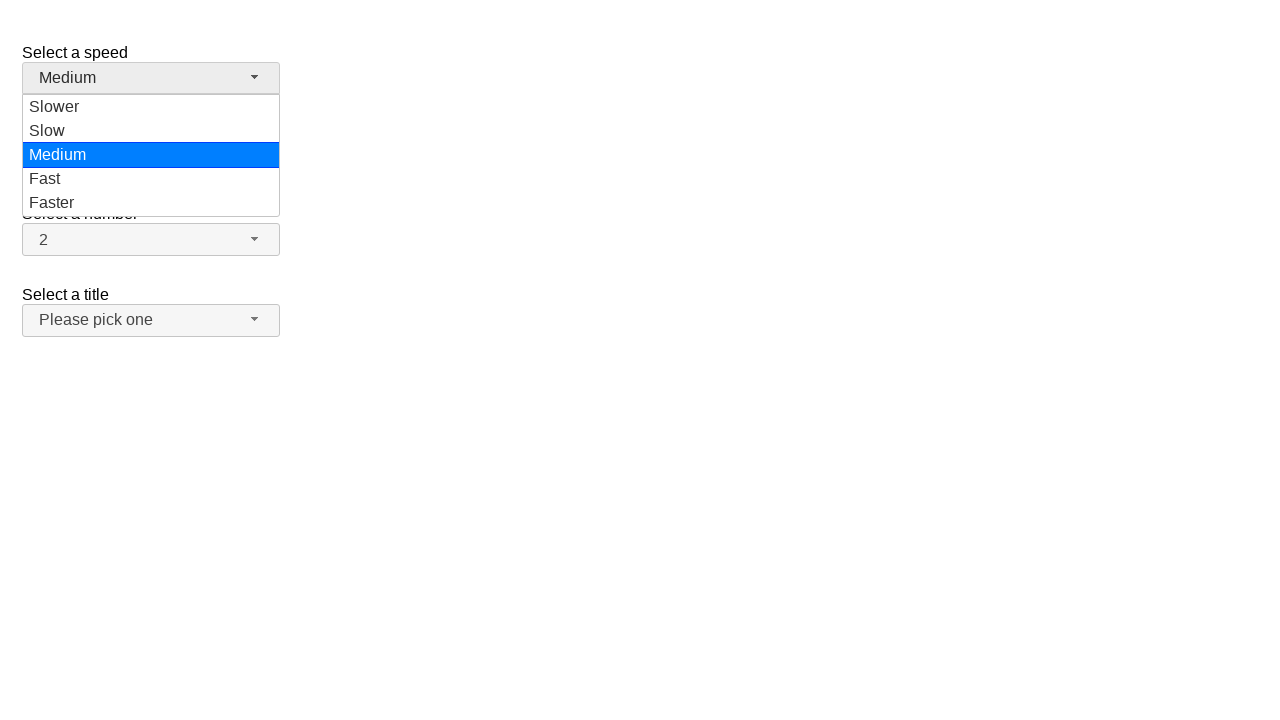

Speed dropdown menu loaded
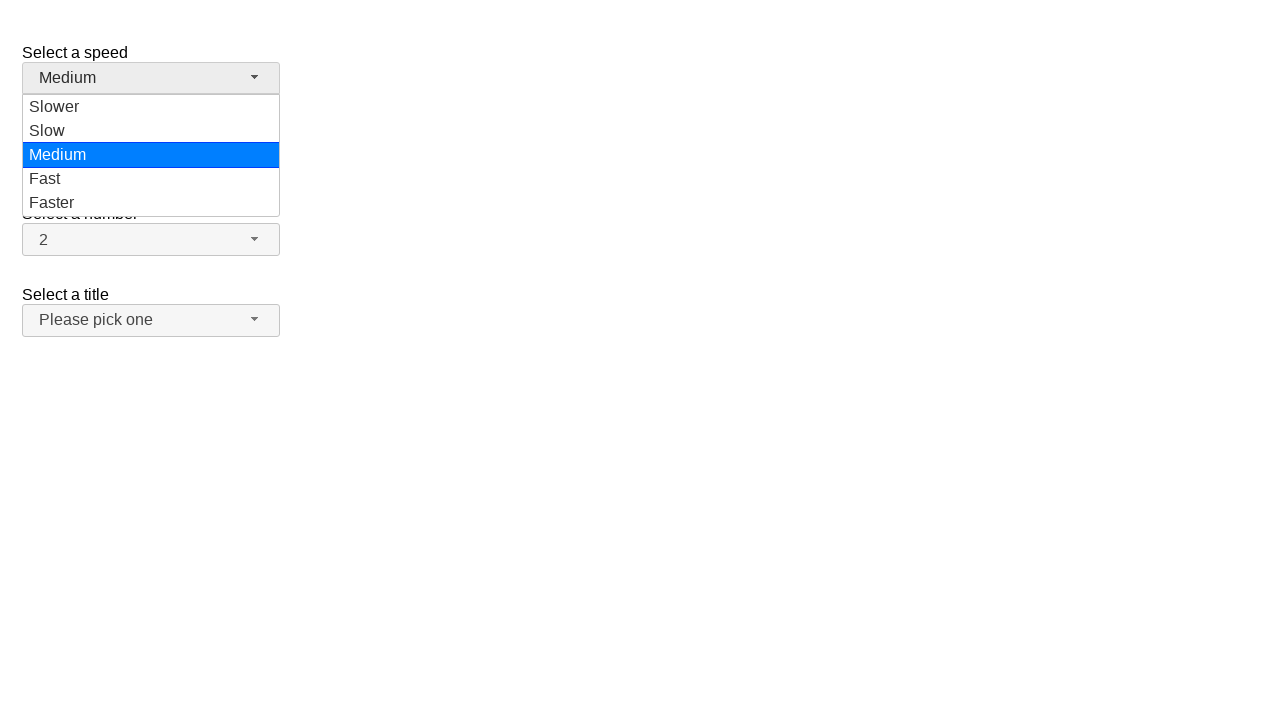

Selected 'Medium' from speed dropdown
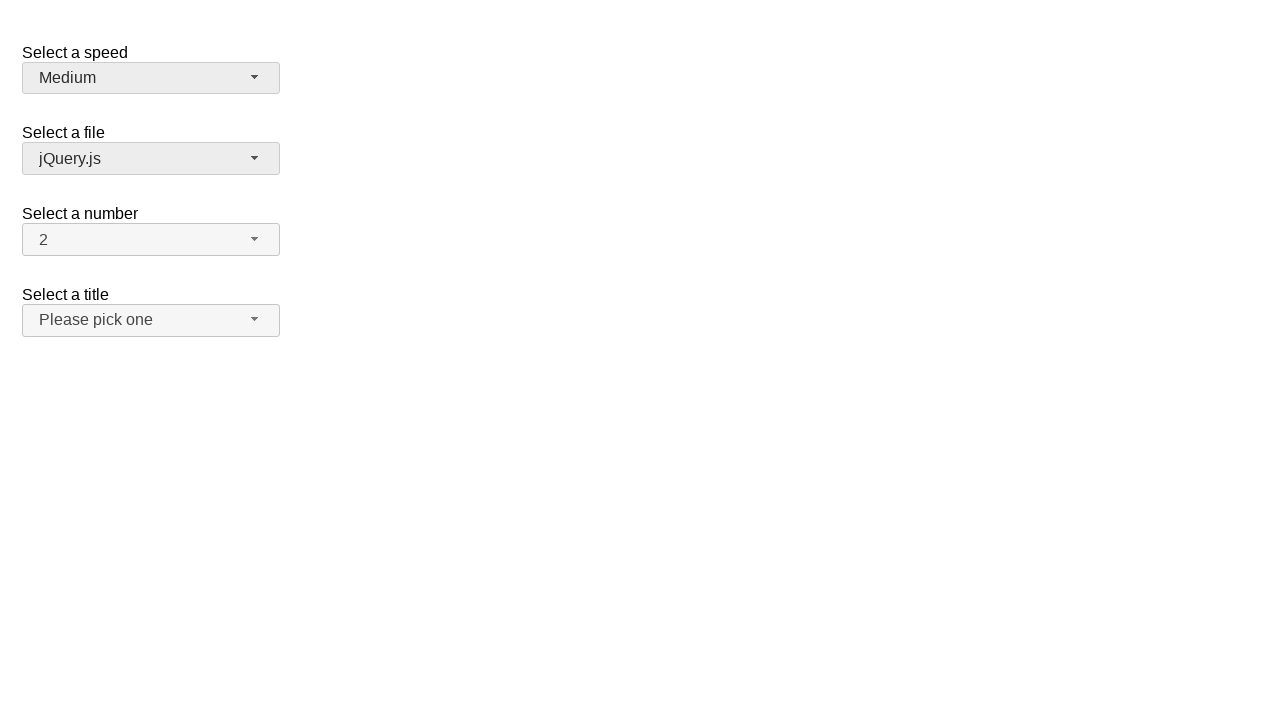

Clicked files dropdown button at (151, 159) on xpath=//span[@id='files-button']
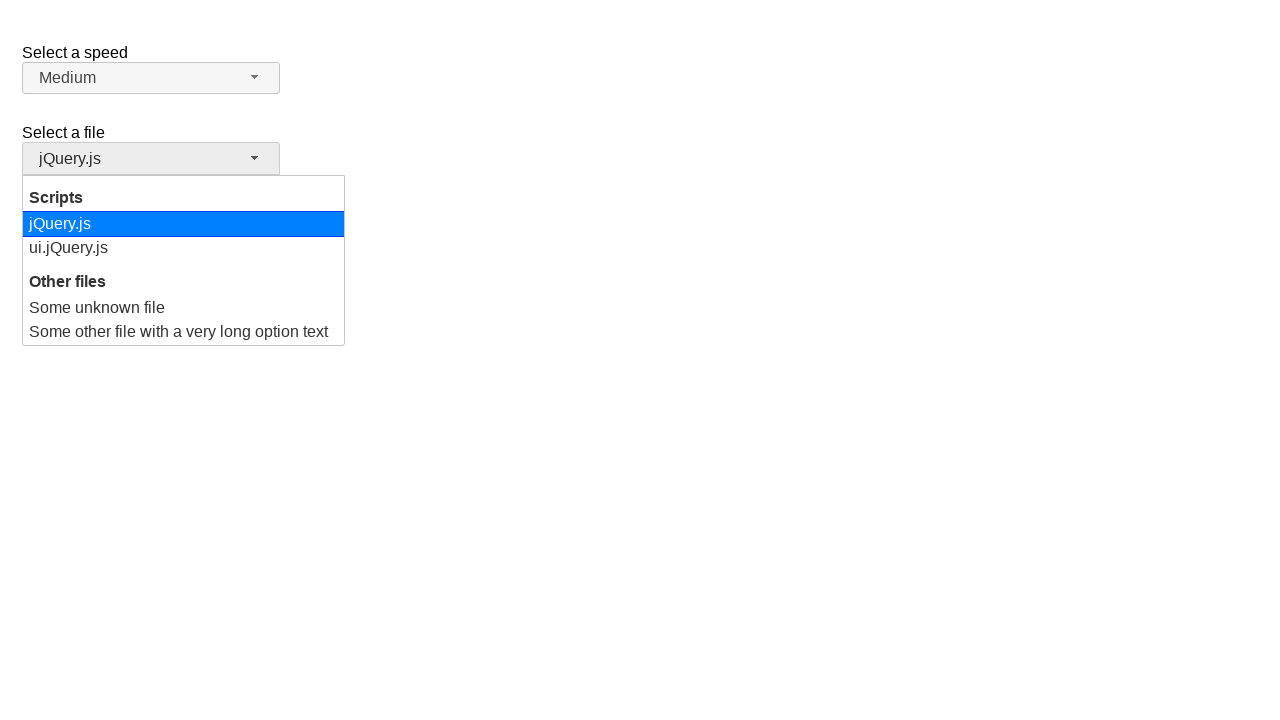

Files dropdown menu loaded
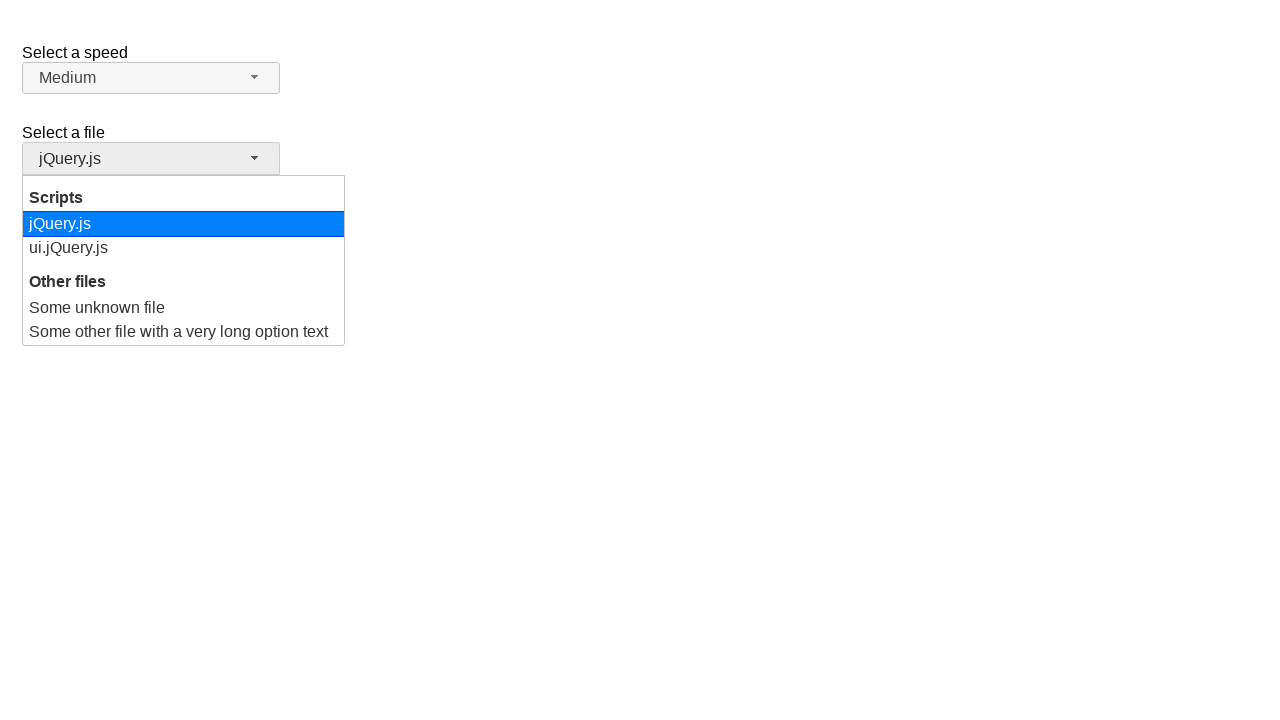

Selected 'jQuery.js' from files dropdown
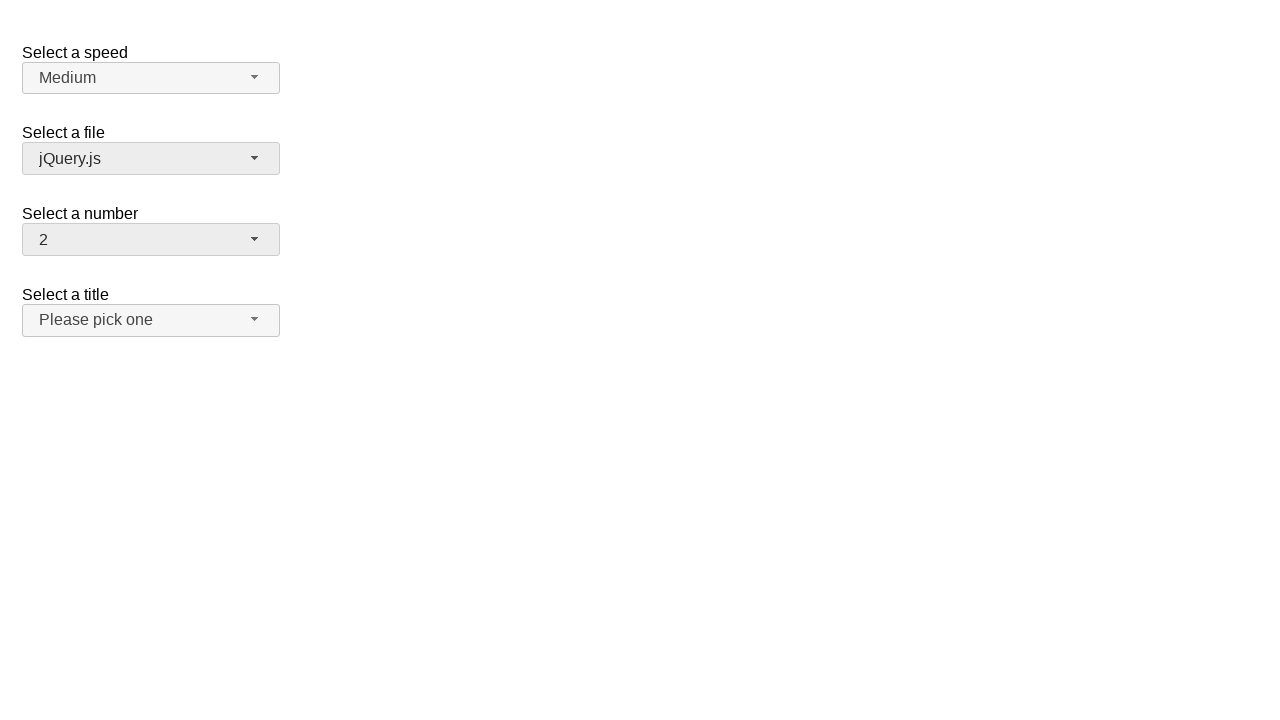

Clicked number dropdown button at (151, 240) on xpath=//span[@id='number-button']
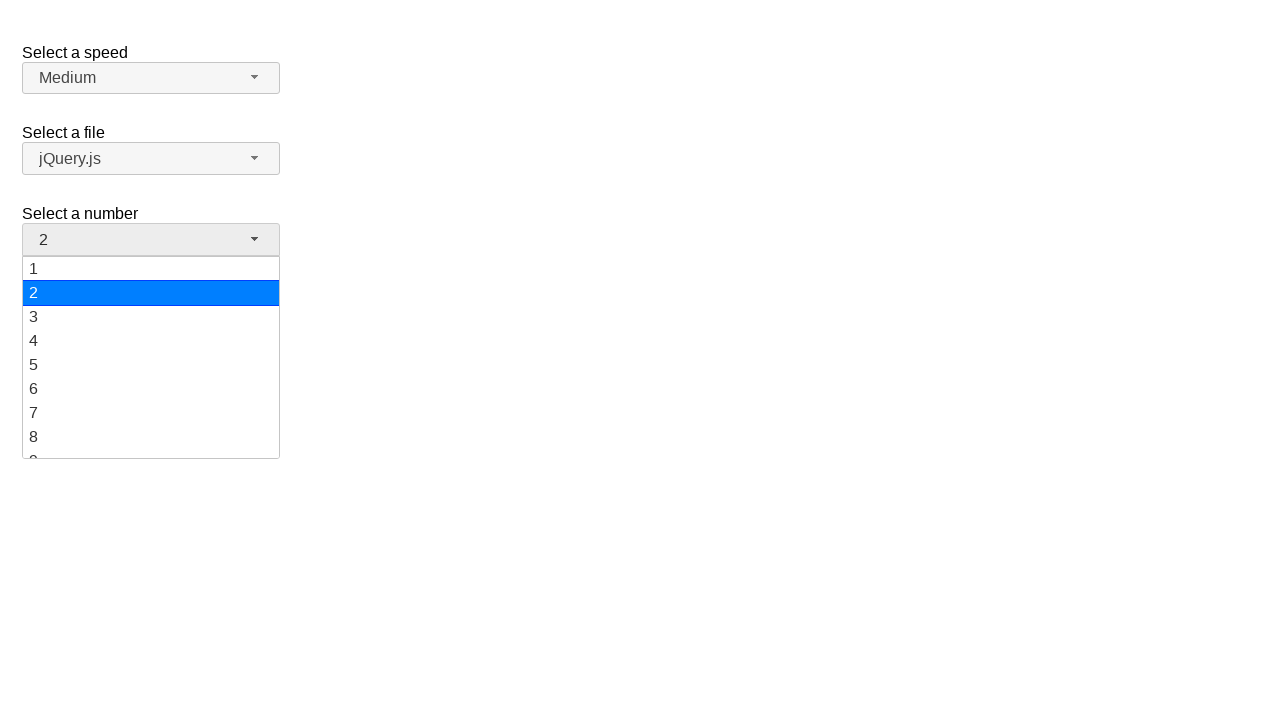

Number dropdown menu loaded
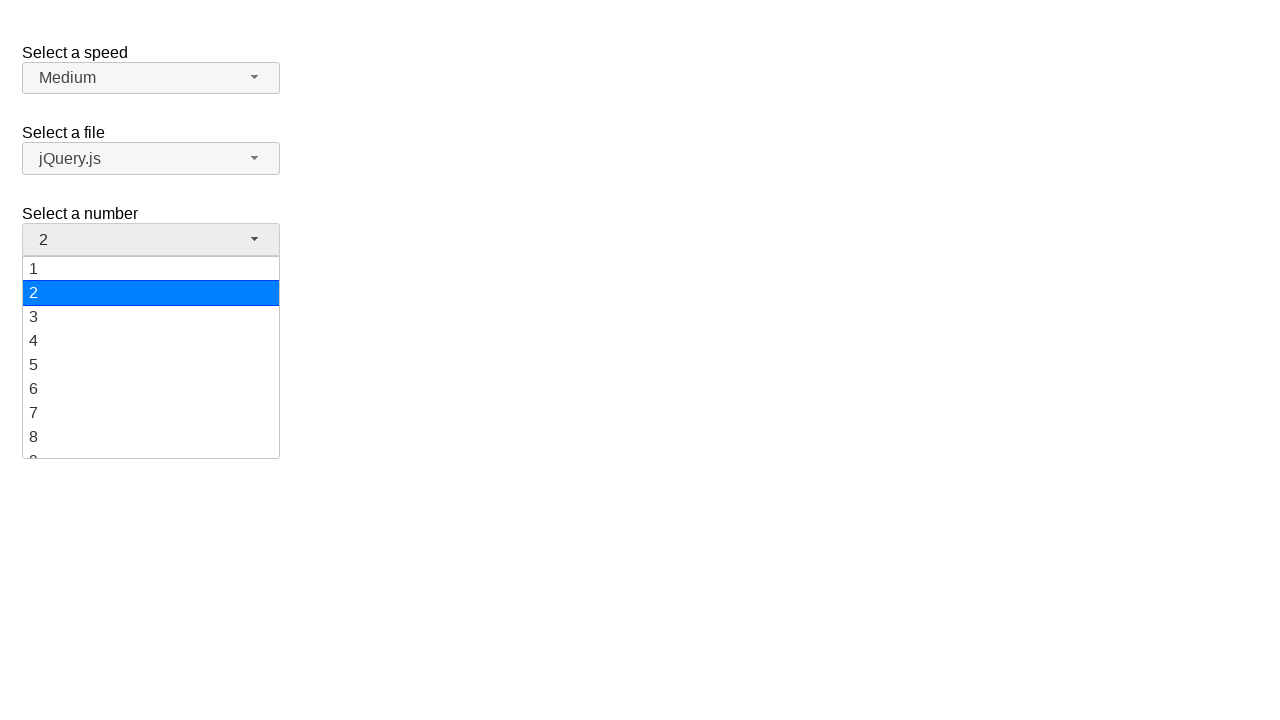

Selected '15' from number dropdown
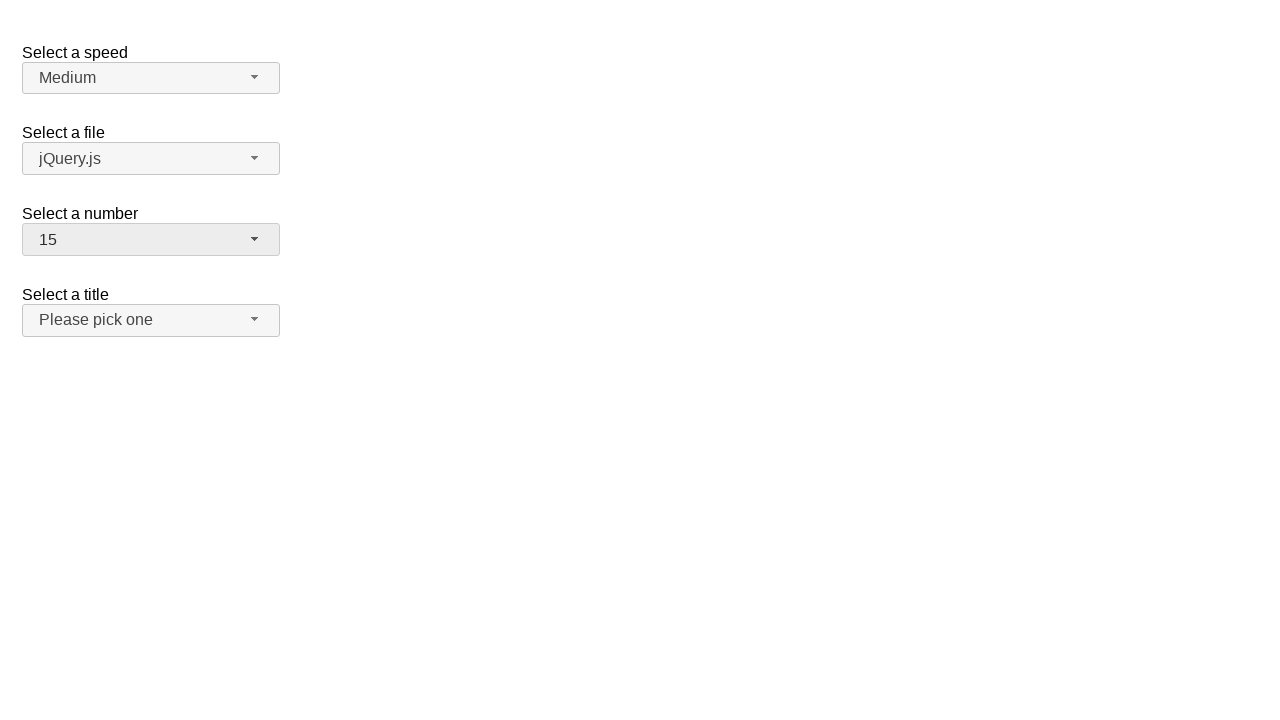

Clicked title dropdown button at (151, 320) on xpath=//span[@id='salutation-button']
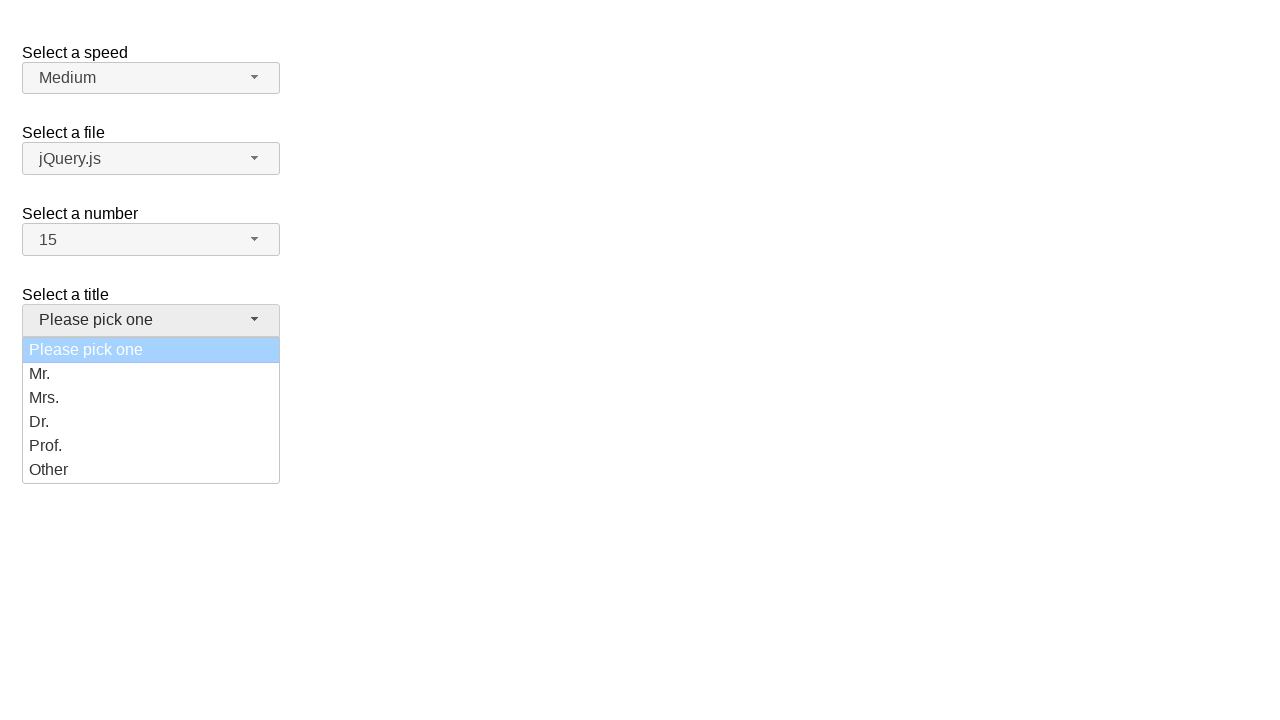

Title dropdown menu loaded
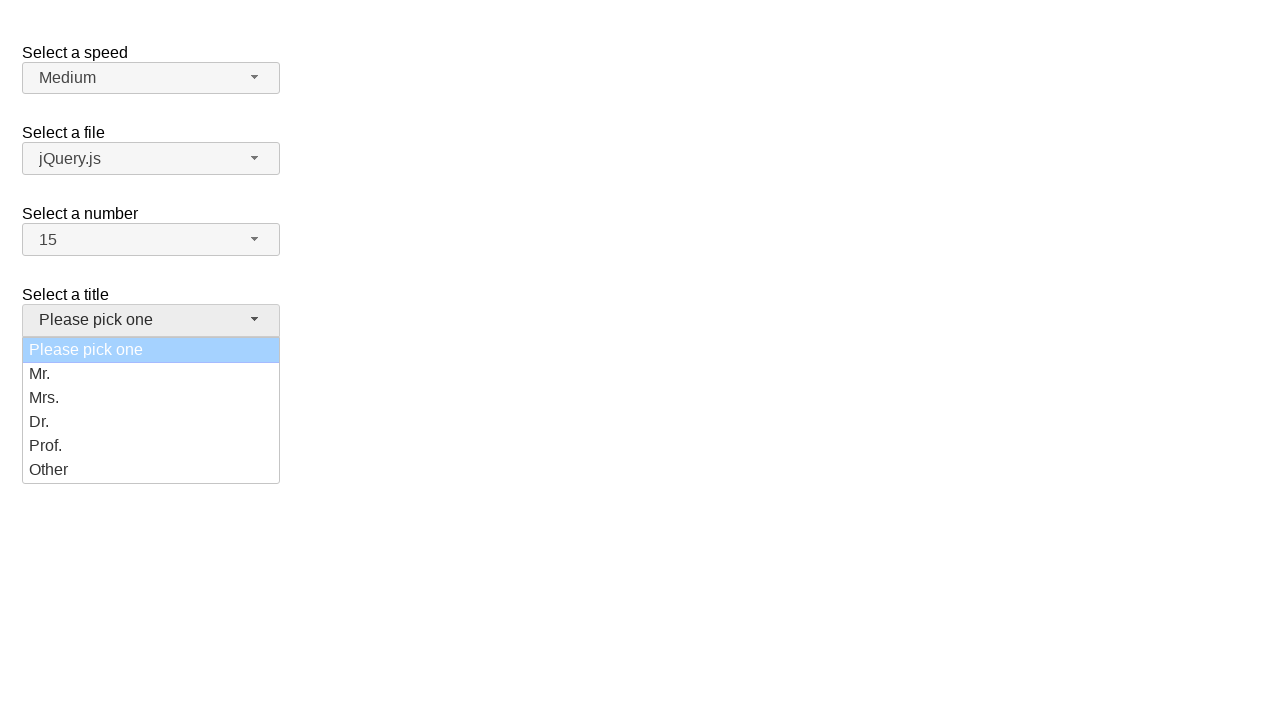

Selected 'Prof.' from title dropdown
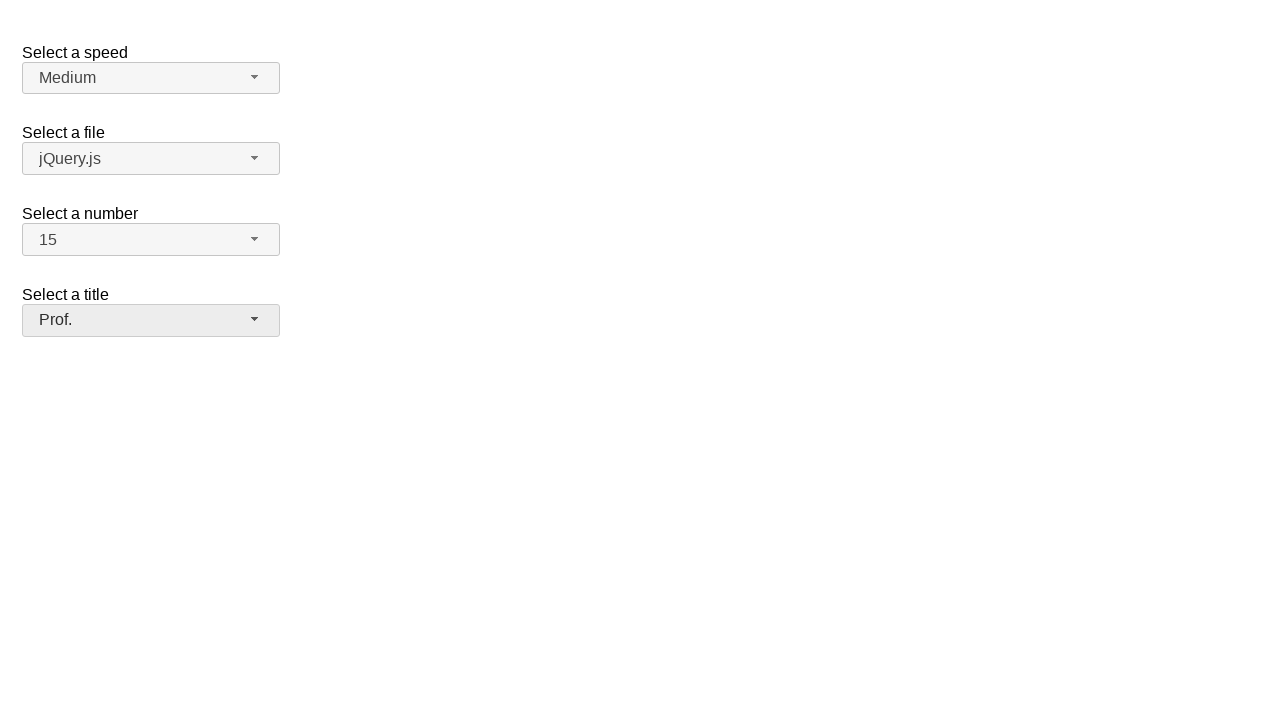

Verified speed dropdown displays 'Medium'
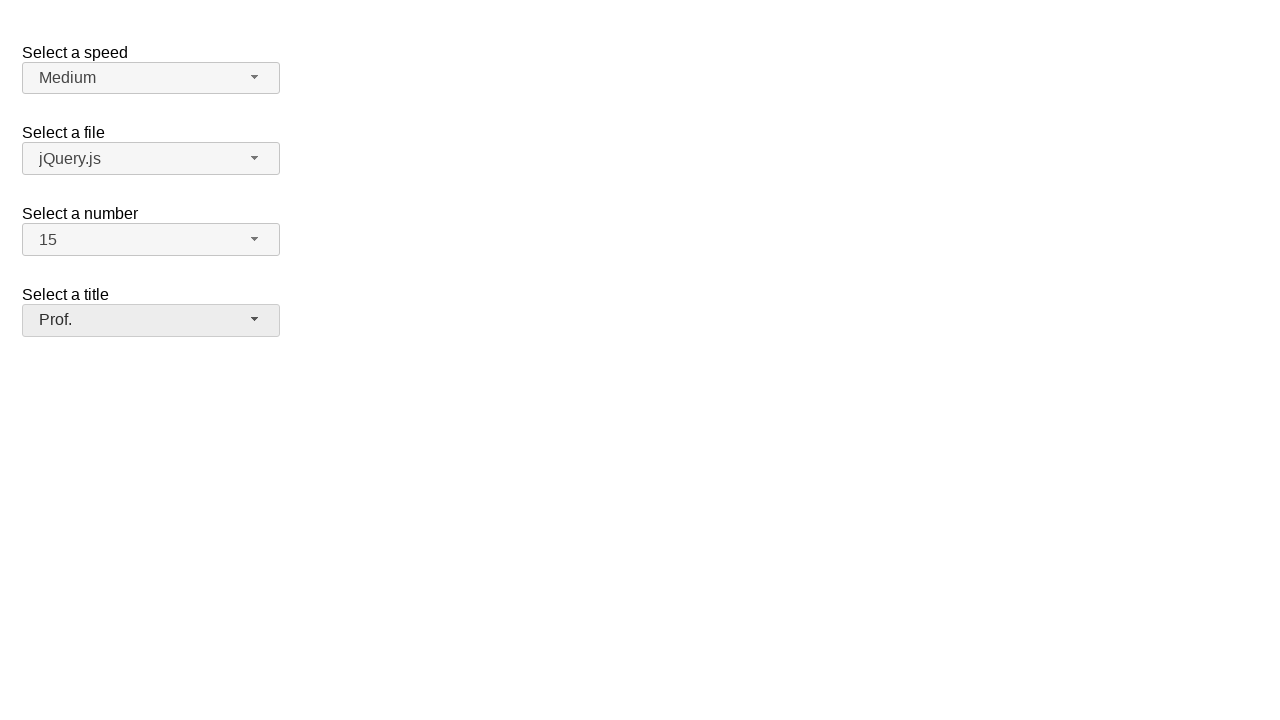

Verified files dropdown displays 'jQuery.js'
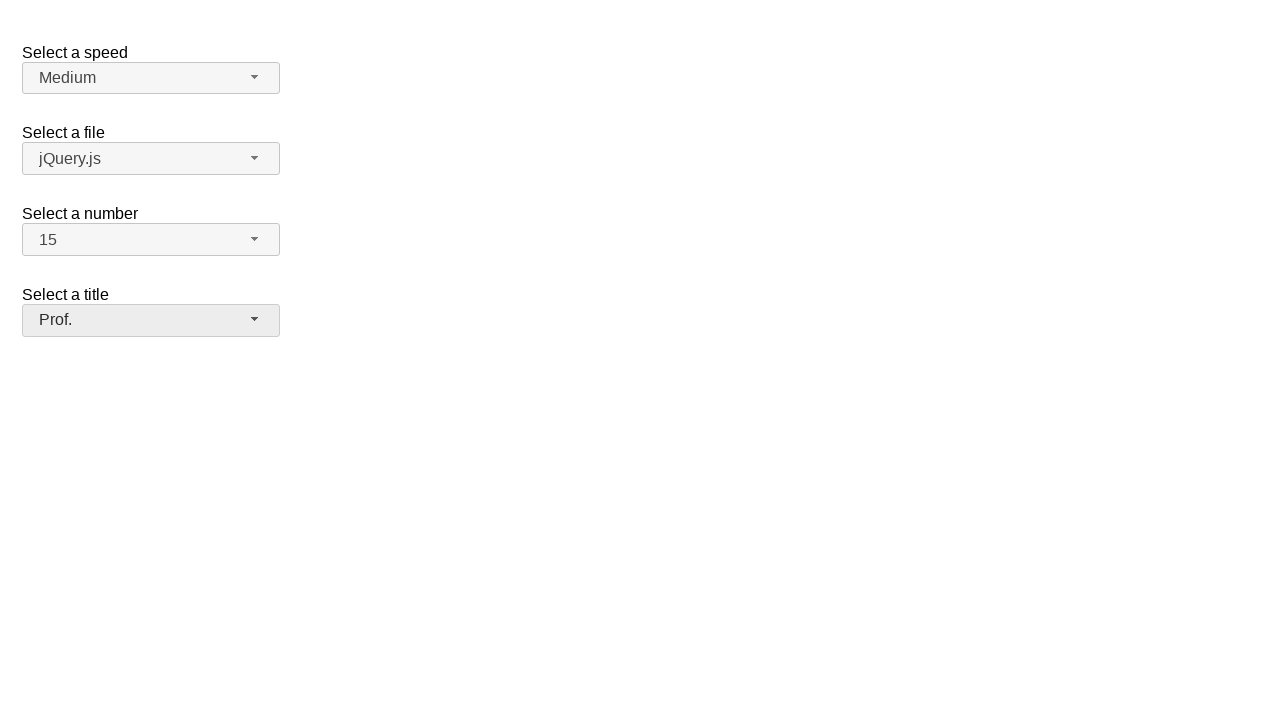

Verified number dropdown displays '15'
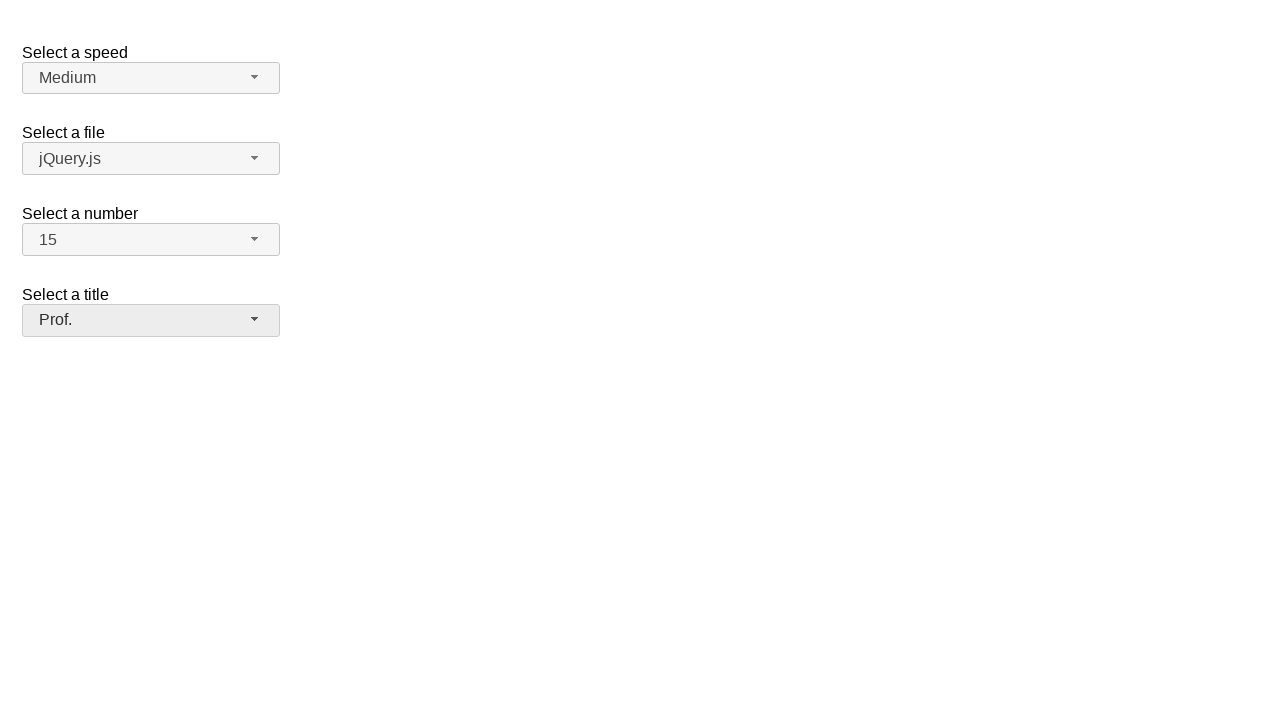

Verified title dropdown displays 'Prof.'
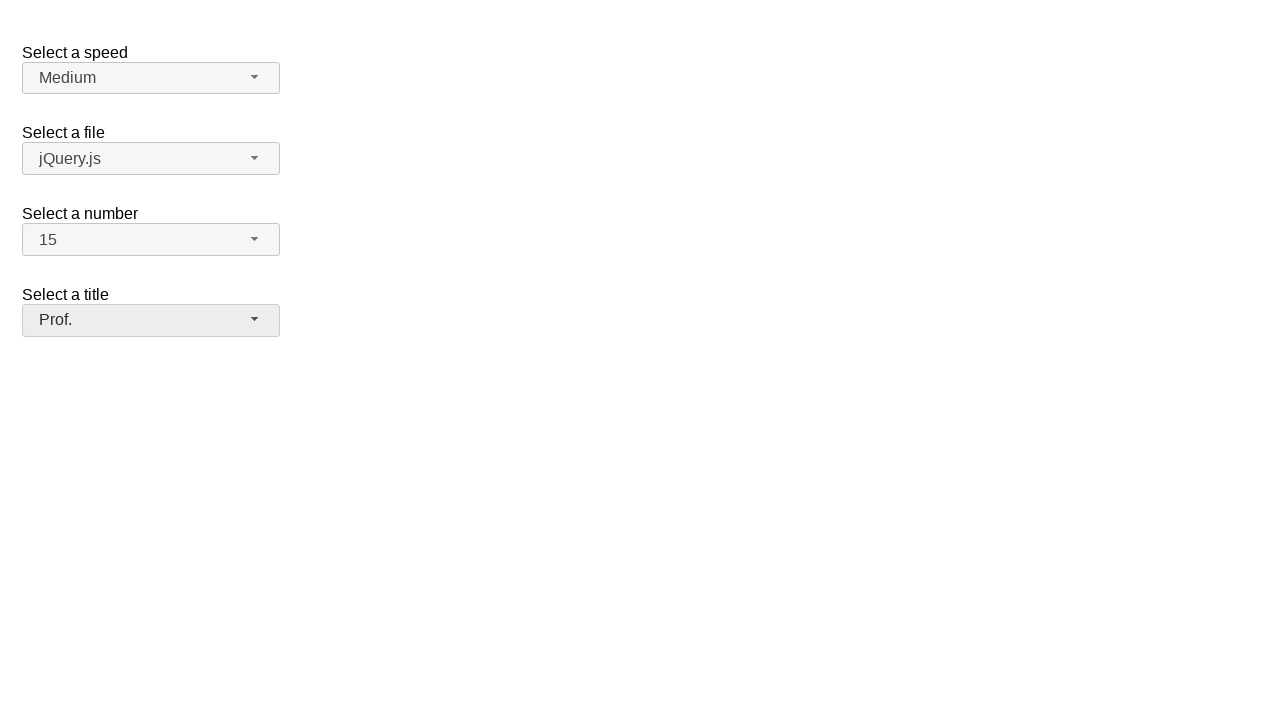

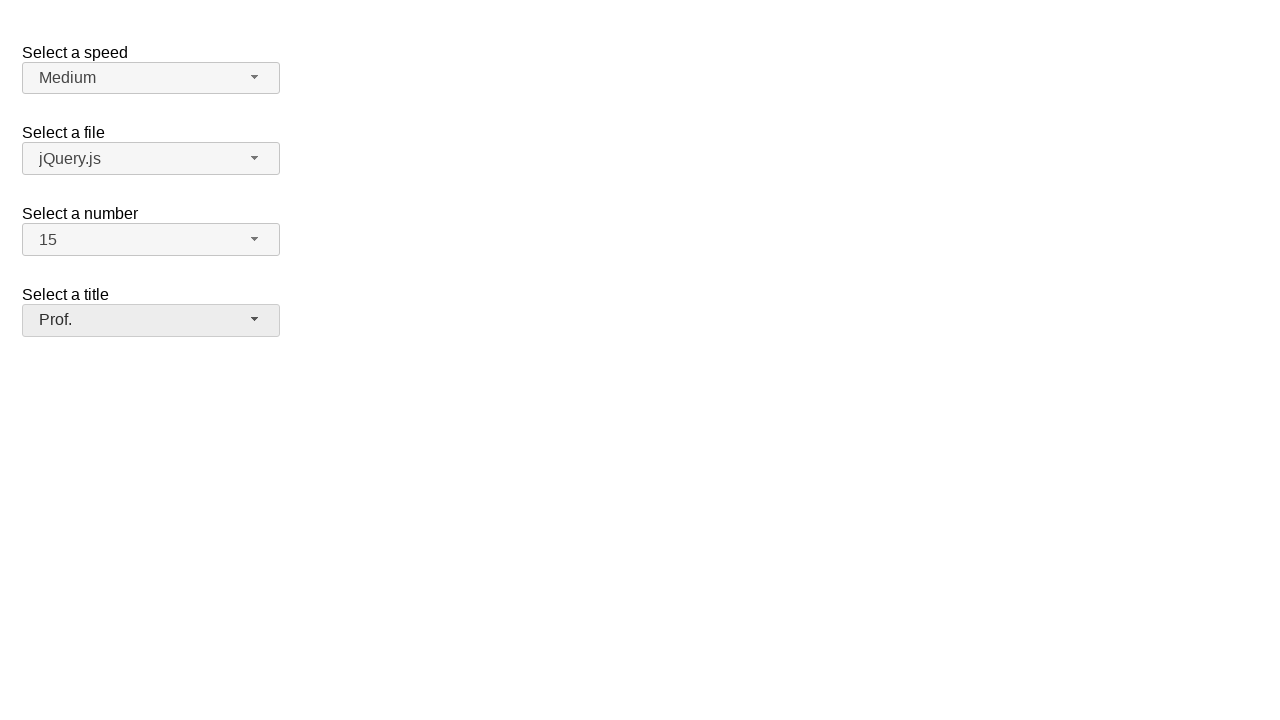